Tests sorting a data table by the dues column in ascending order using class-based CSS selectors (.dues)

Starting URL: http://the-internet.herokuapp.com/tables

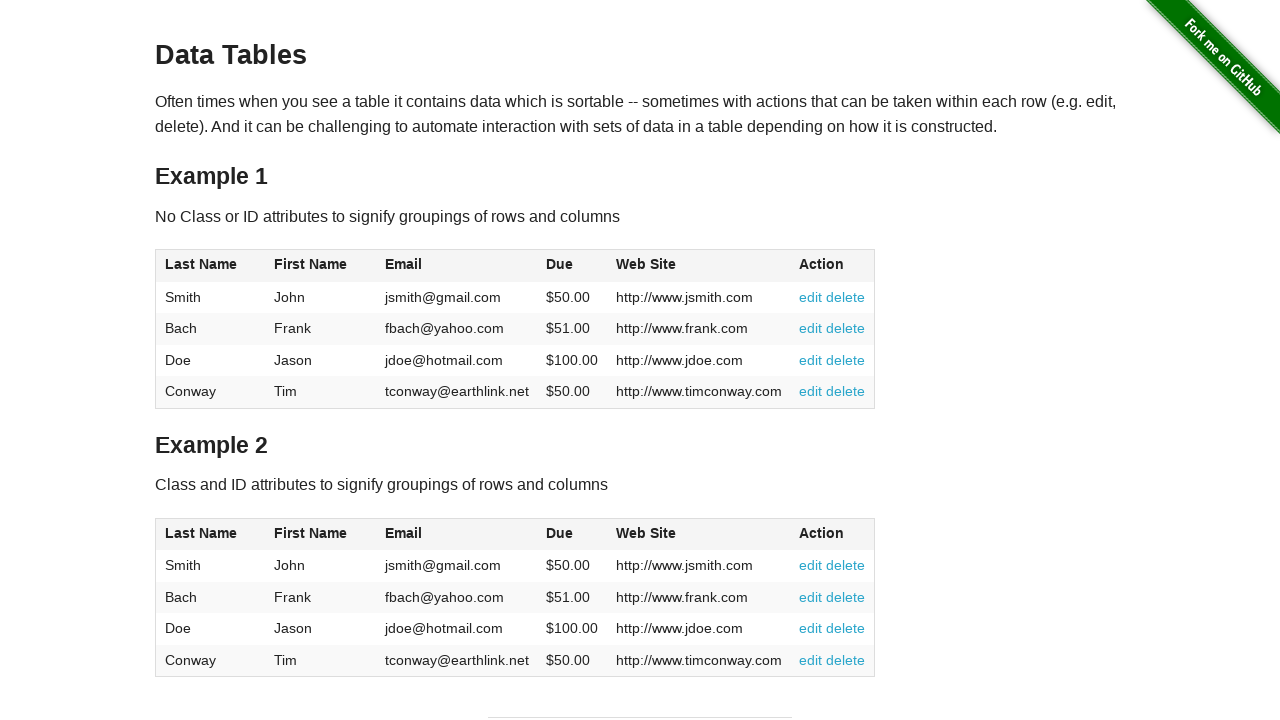

Clicked on the dues column header to sort in ascending order at (560, 533) on #table2 thead .dues
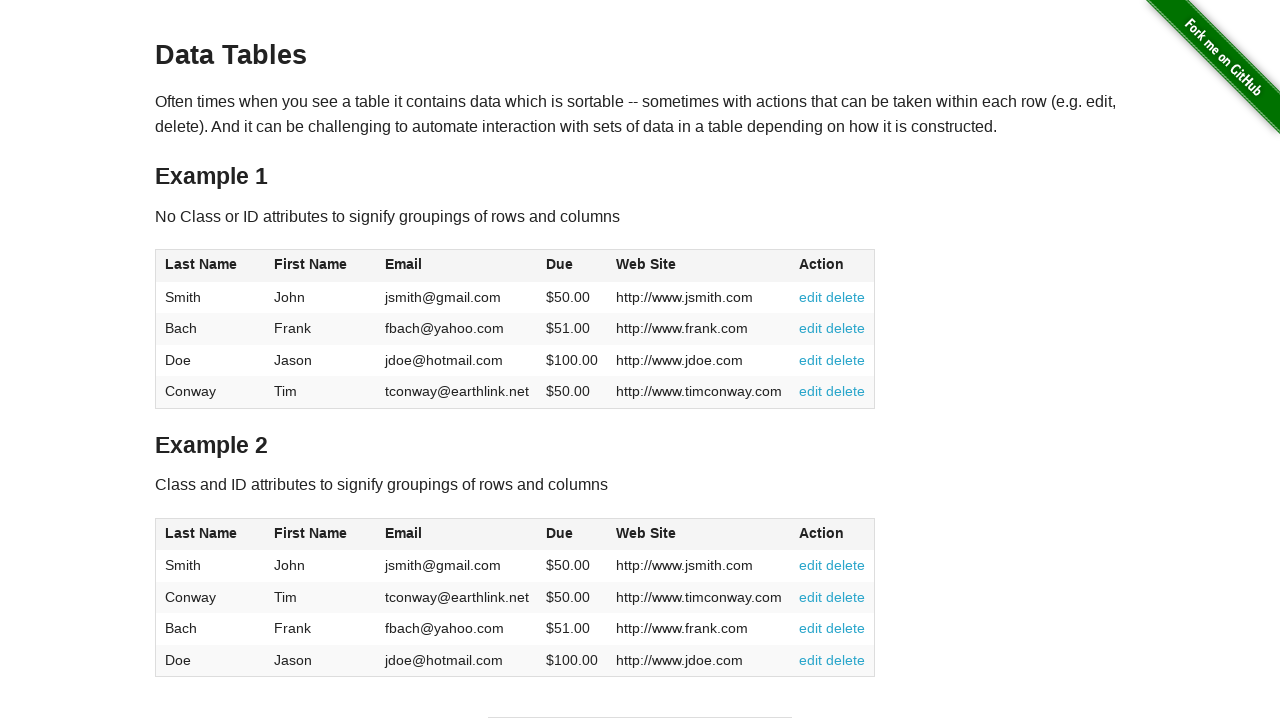

Data table sorted by dues column in ascending order
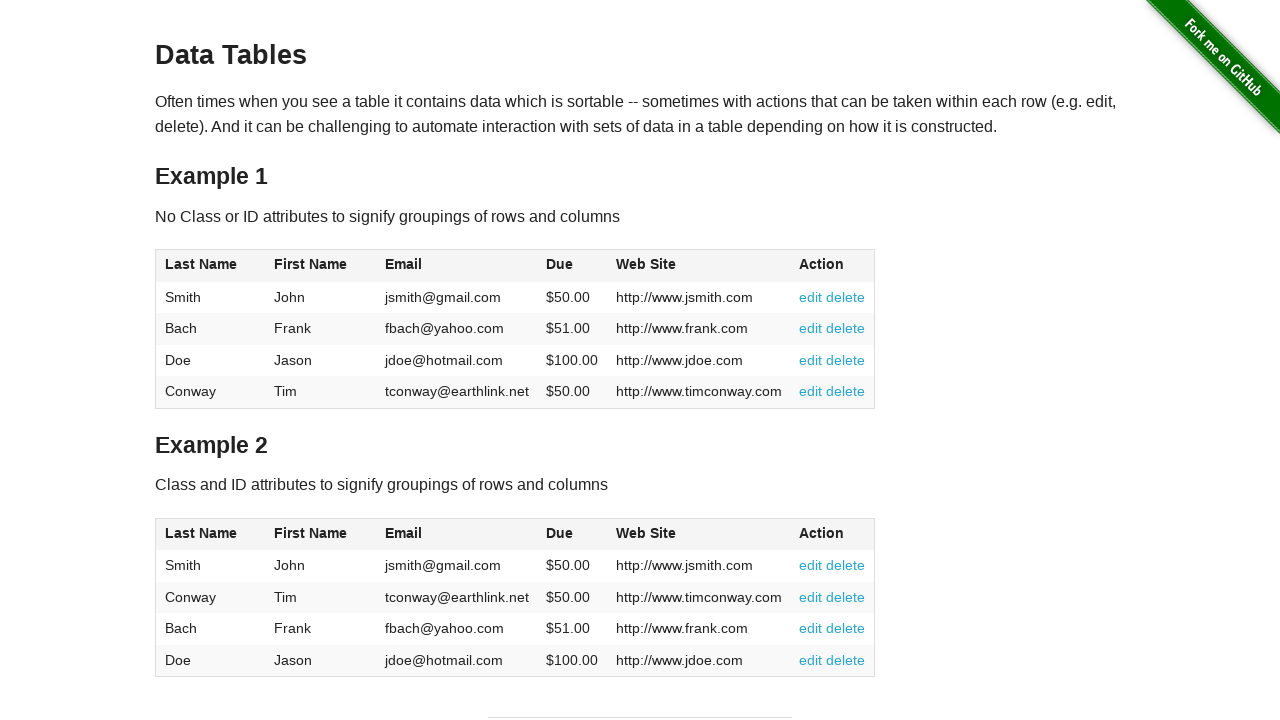

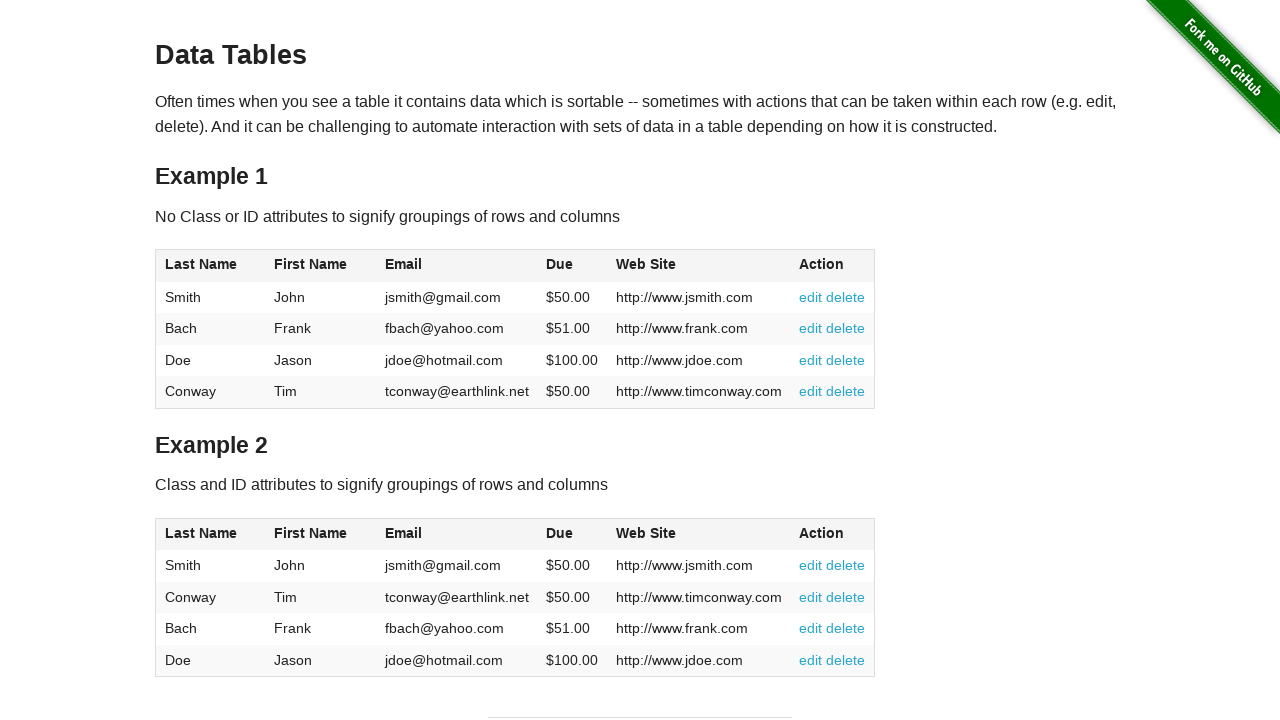